Tests auto-suggestive dropdown functionality by typing a partial search term and selecting a matching option from the dropdown suggestions

Starting URL: https://rahulshettyacademy.com/dropdownsPractise/

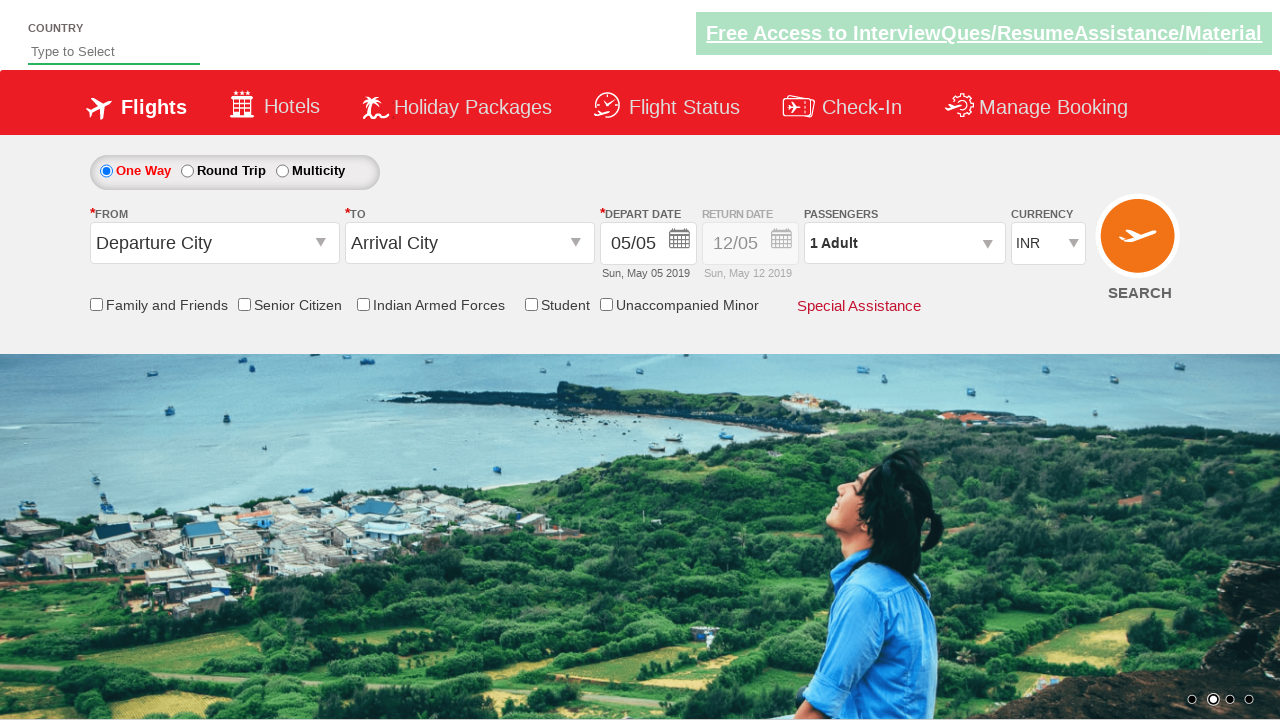

Filled autosuggest field with 'ind' to trigger dropdown suggestions on #autosuggest
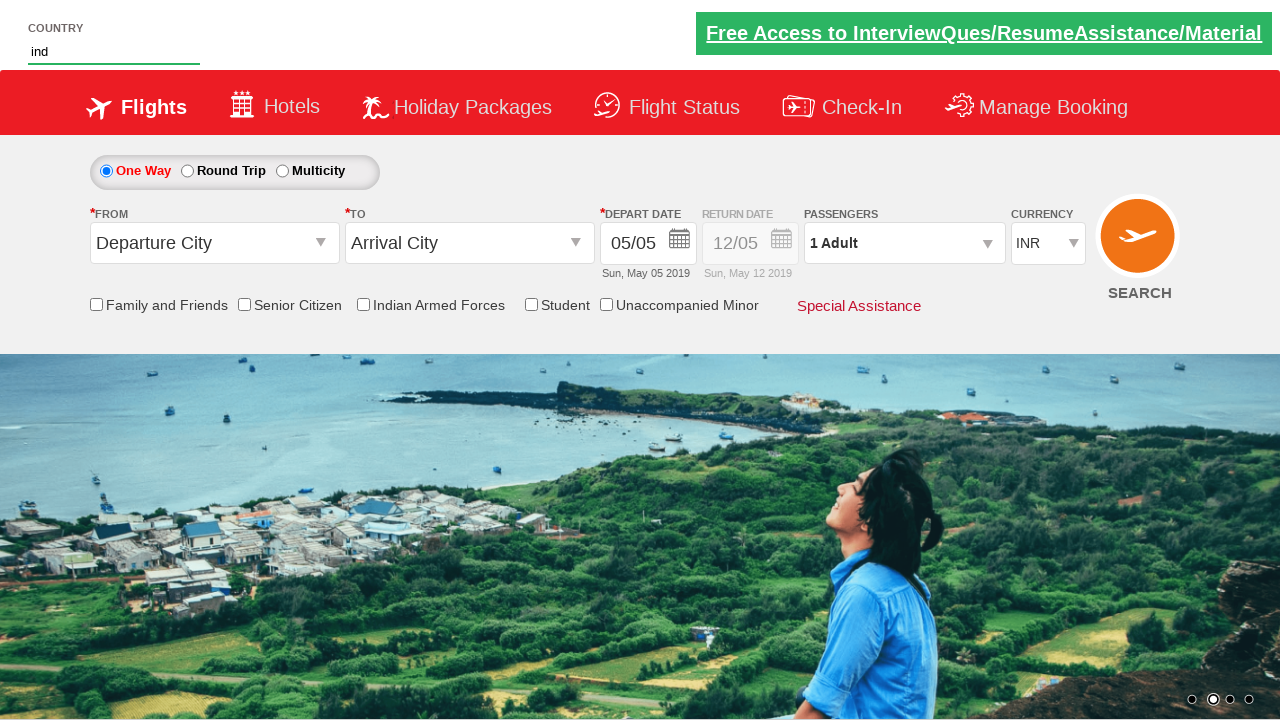

Dropdown suggestions loaded and appeared on screen
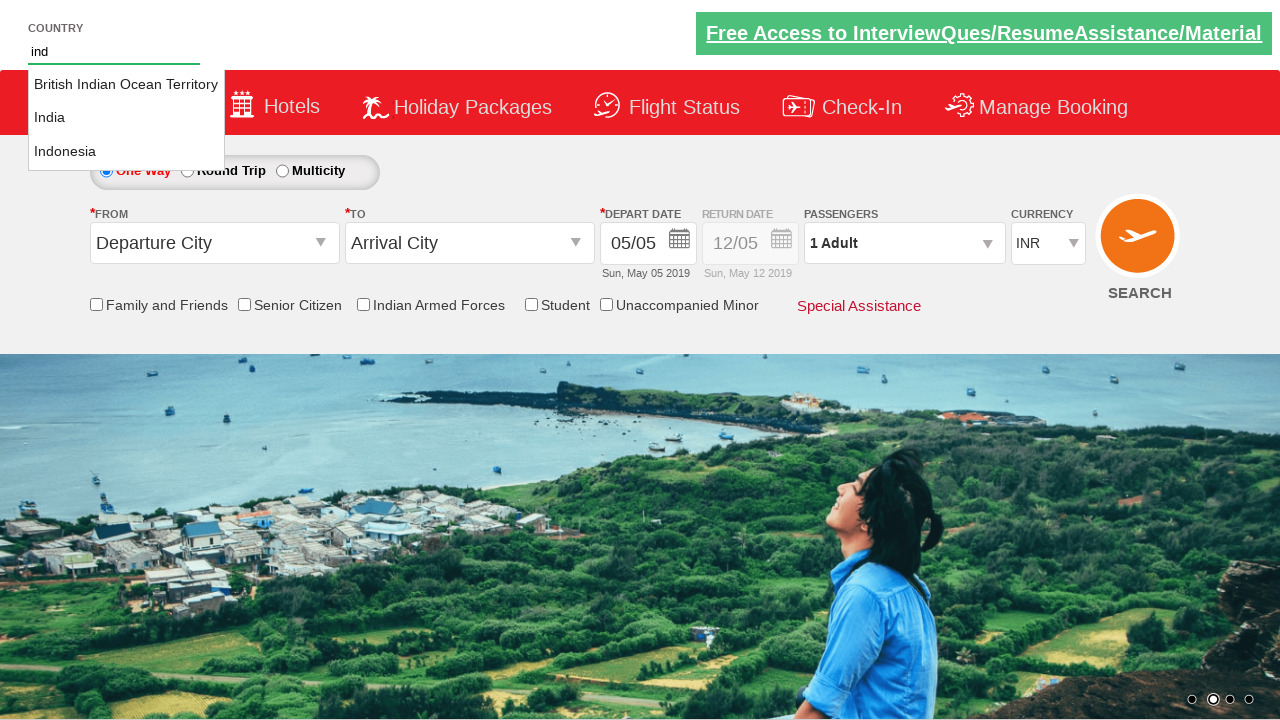

Selected 'India' from dropdown suggestions at (126, 118) on li.ui-menu-item a >> nth=1
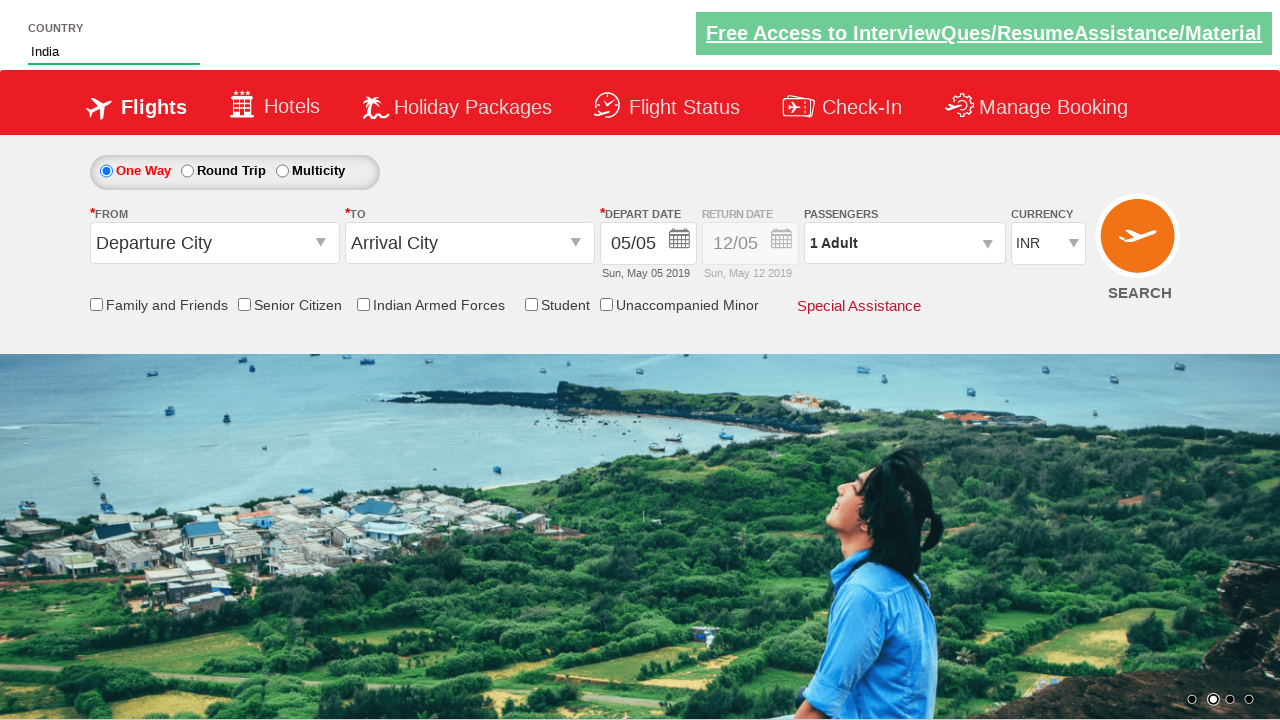

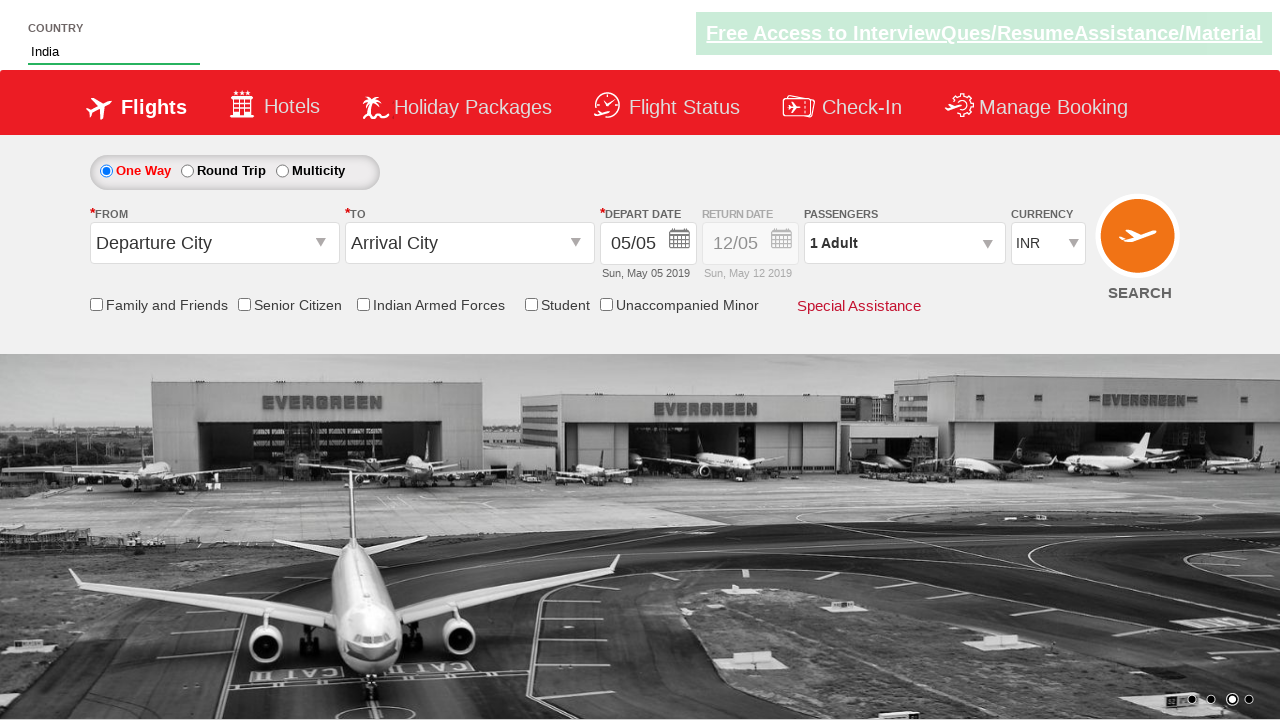